Tests browser window handling by clicking a link that opens a new window, switching to the new window to verify its title, then switching back to the original window.

Starting URL: https://the-internet.herokuapp.com/windows

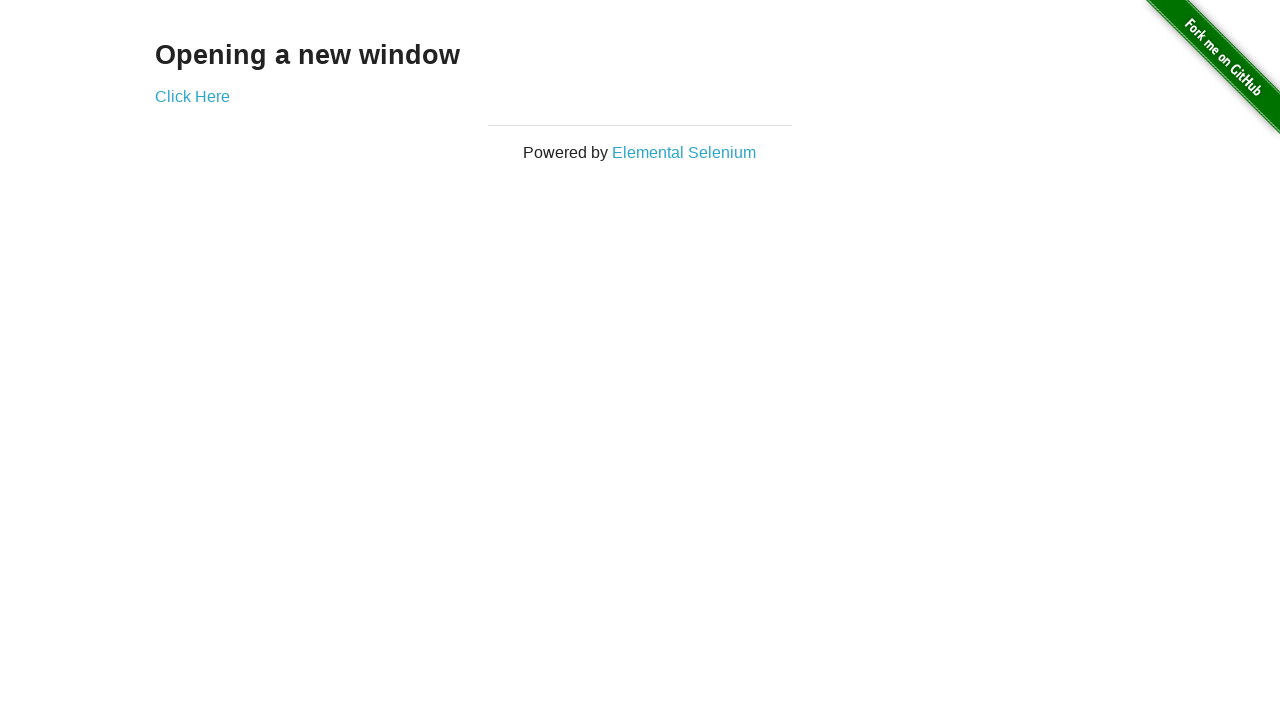

Verified initial page title is 'The Internet'
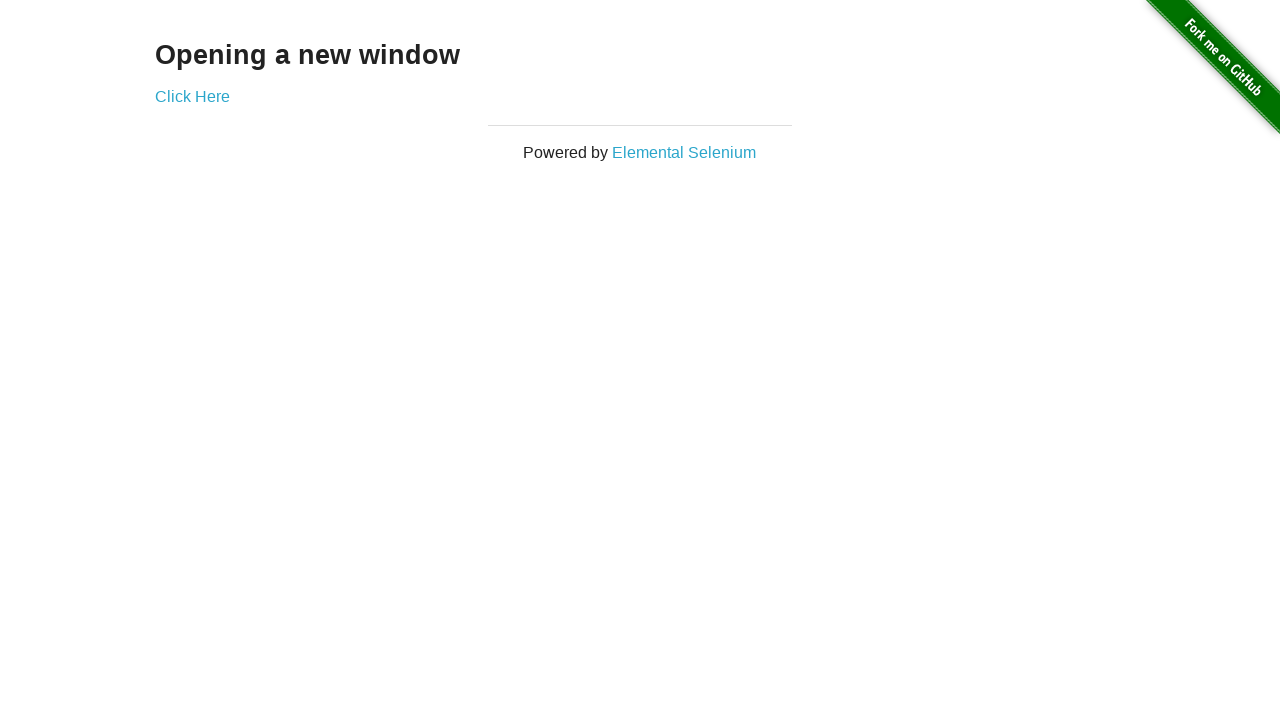

Clicked 'Click Here' link to open new window at (192, 96) on xpath=//a[text()='Click Here']
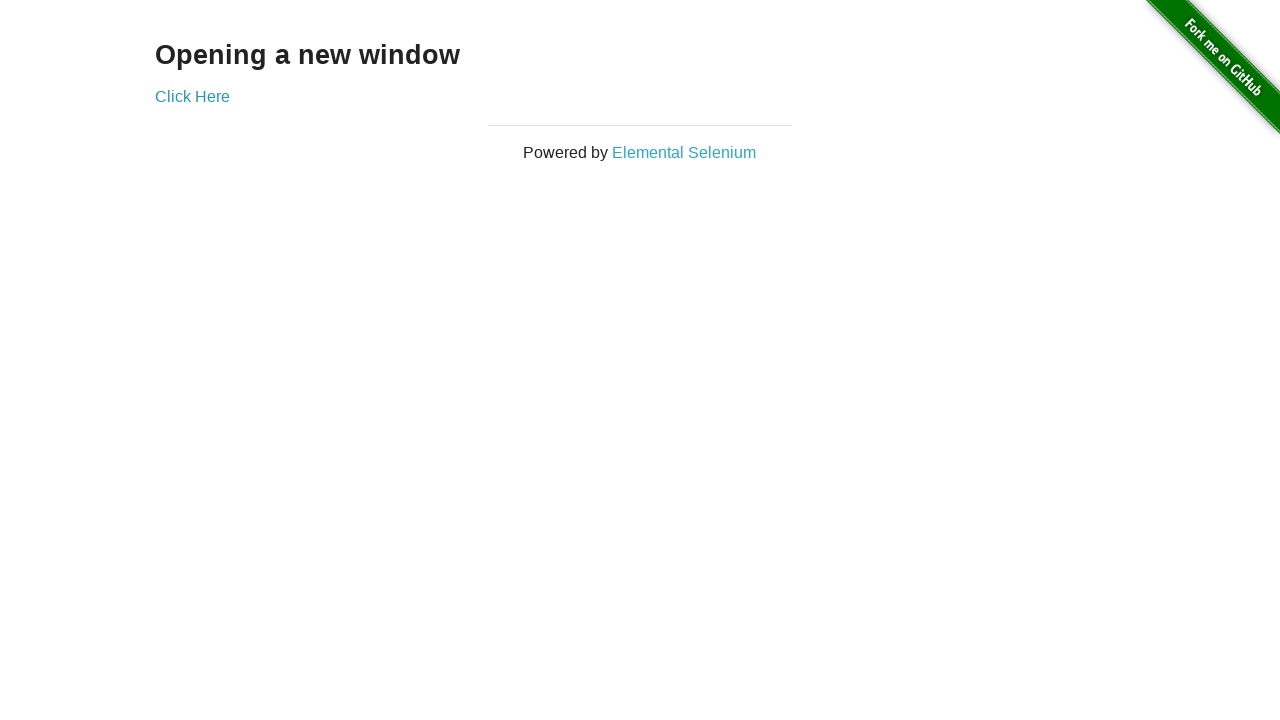

Captured reference to newly opened window
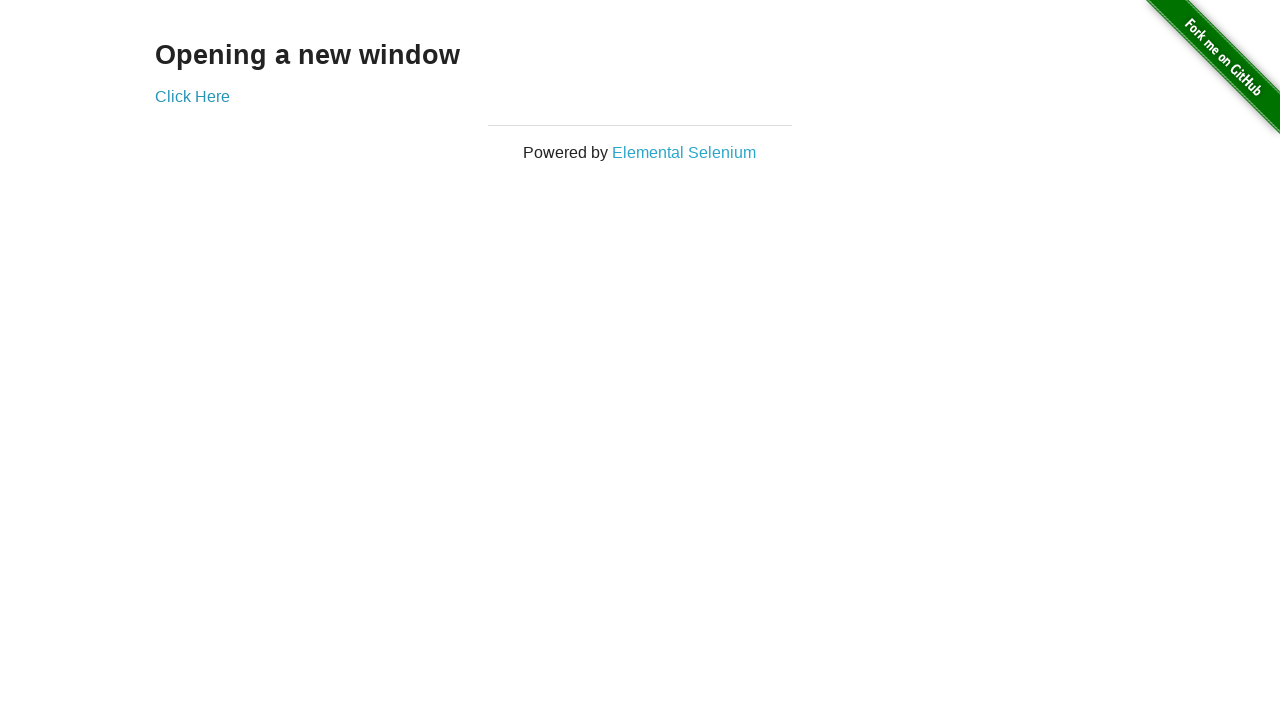

Waited for new window to fully load
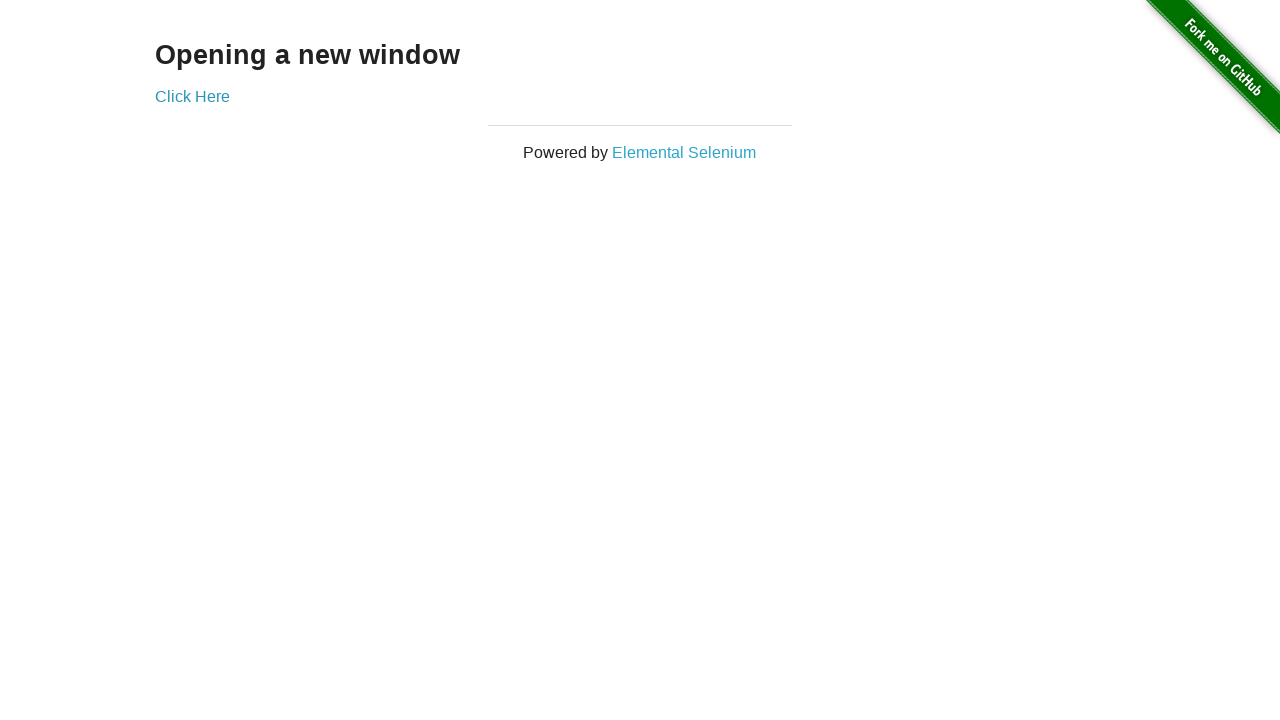

Verified new window title is 'New Window'
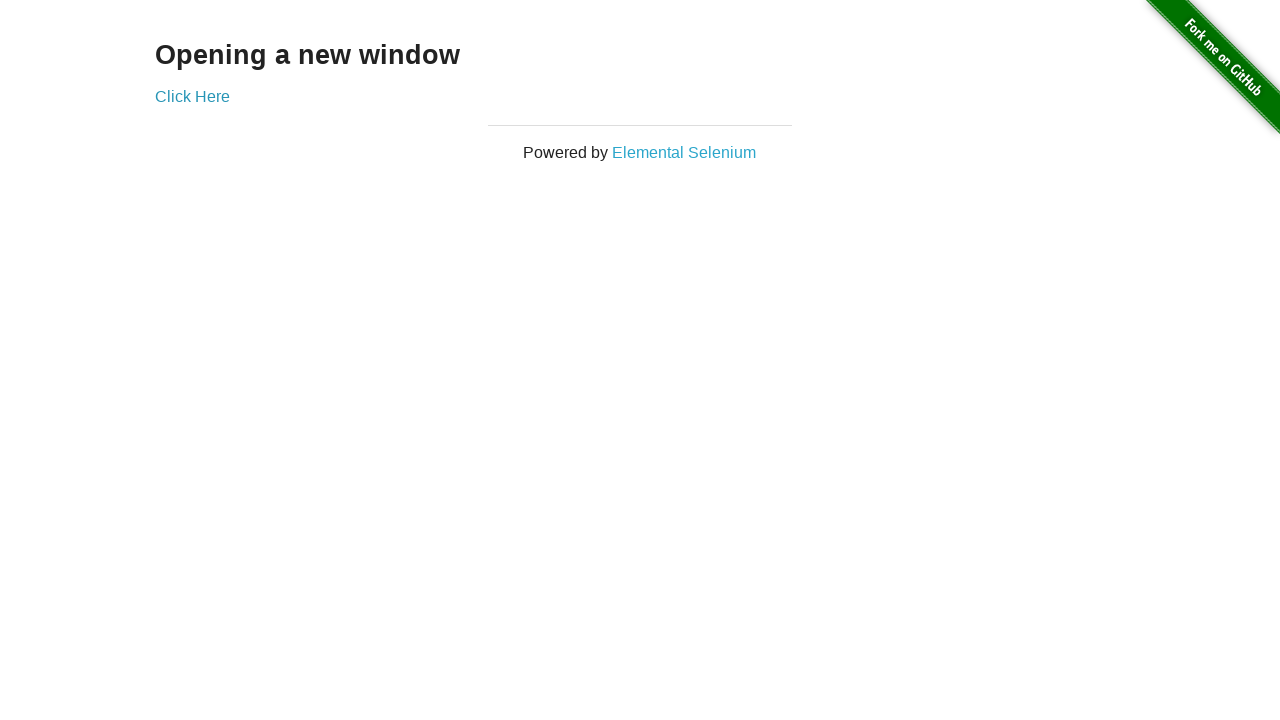

Switched back to original window
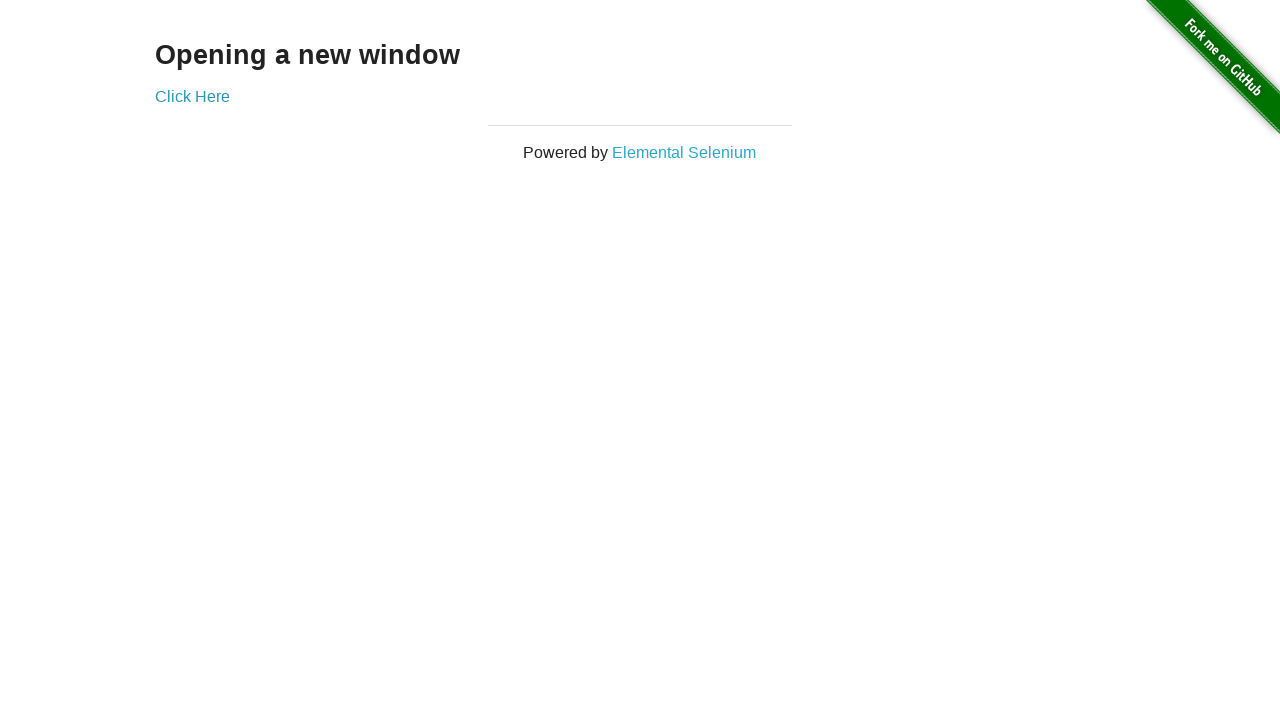

Verified original window title is still 'The Internet'
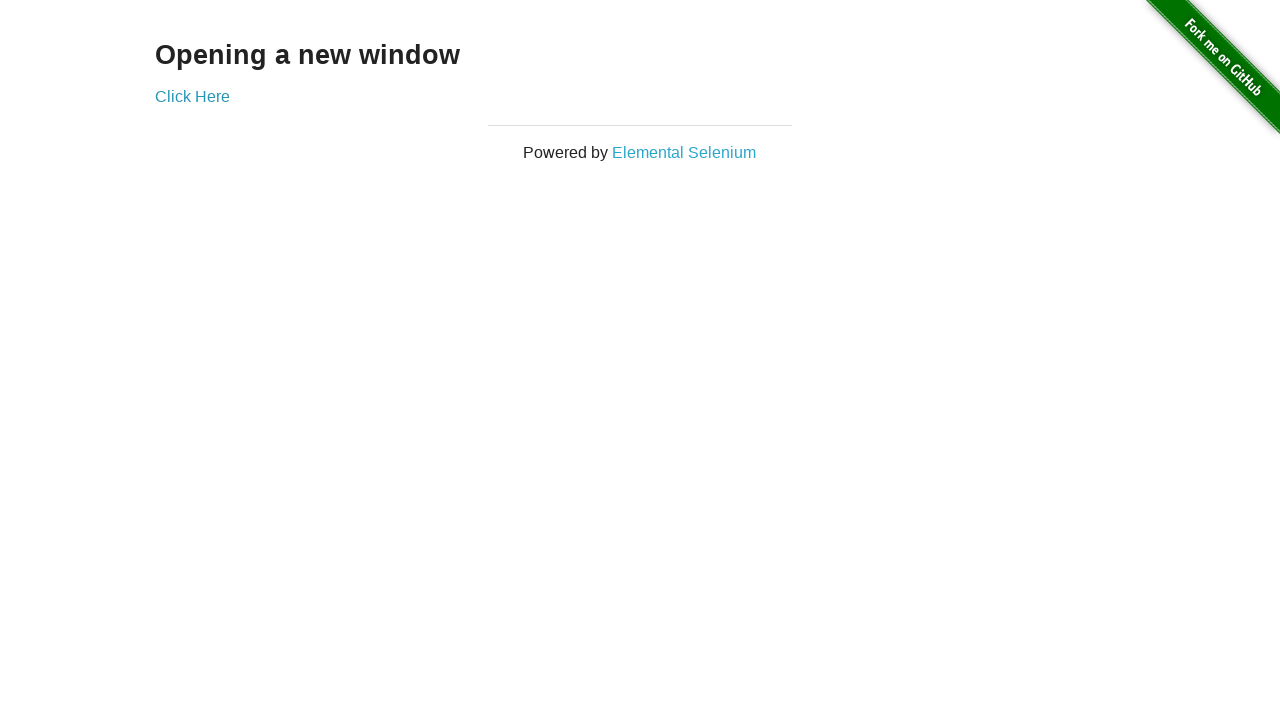

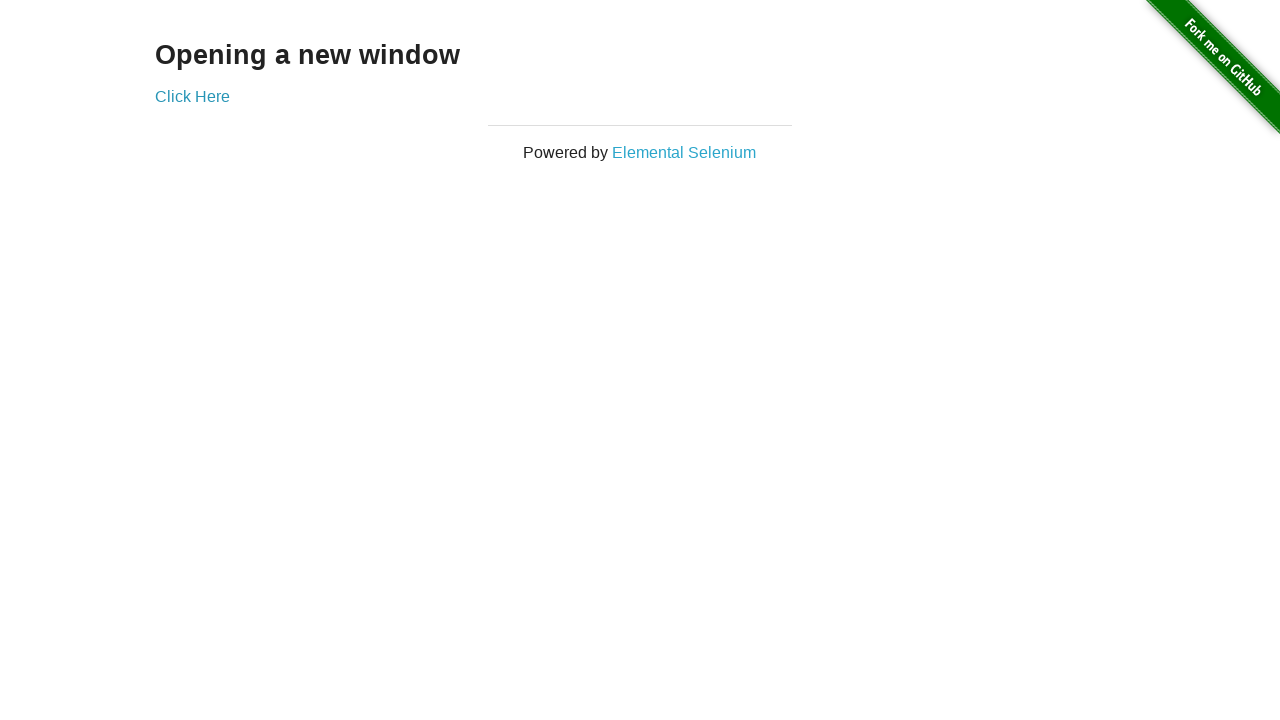